Navigates to the contact section and verifies the industry/service dropdown is present and interactable

Starting URL: https://www.alvarezandmarsal.com/#block-connect-with-us

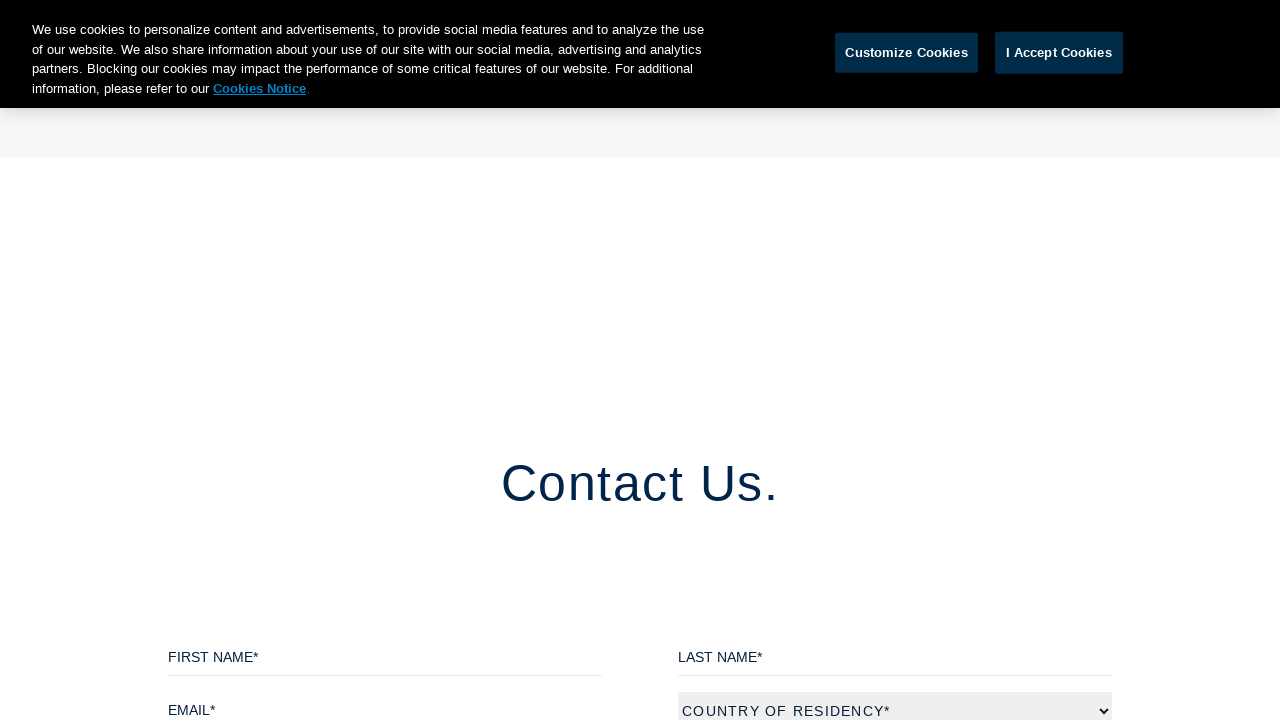

Industry/Service dropdown element is present and ready
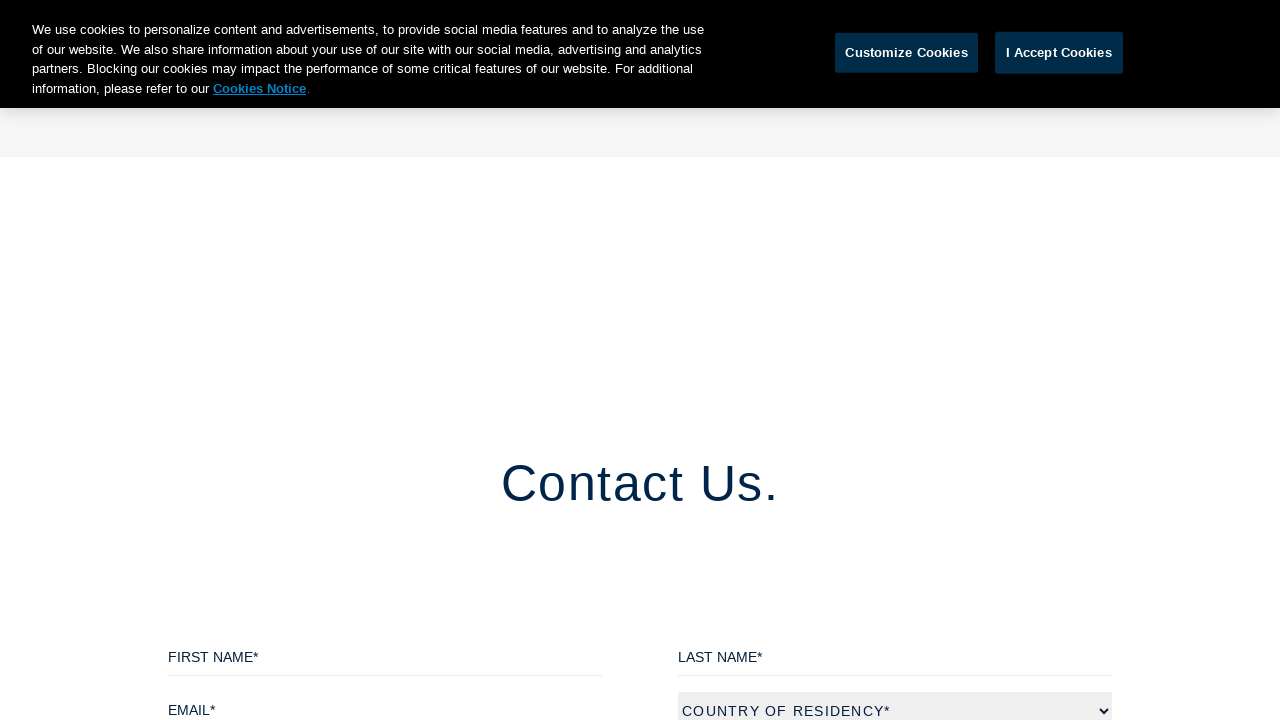

Clicked on industry/service dropdown to verify it is interactable at (895, 360) on select#edit-what-service-industry-c
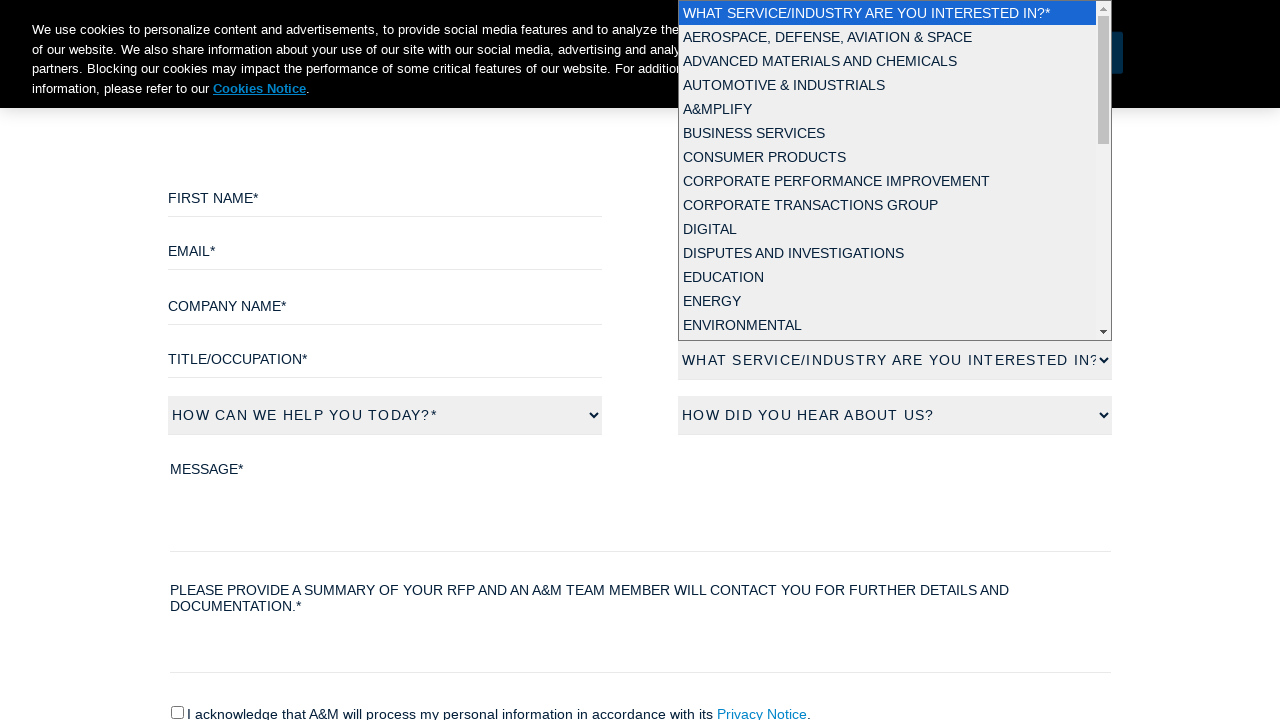

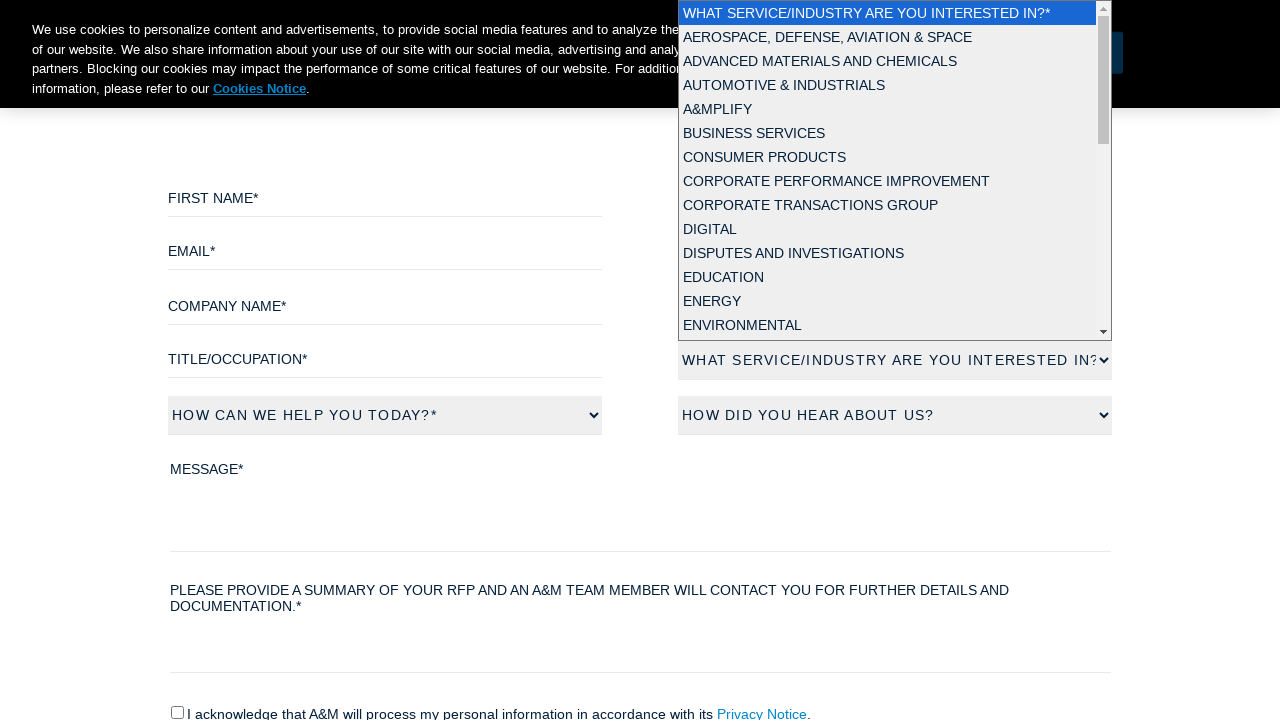